Tests checkbox functionality by clicking three different checkboxes using various selector strategies (id, CSS selector, and XPath)

Starting URL: https://formy-project.herokuapp.com/checkbox

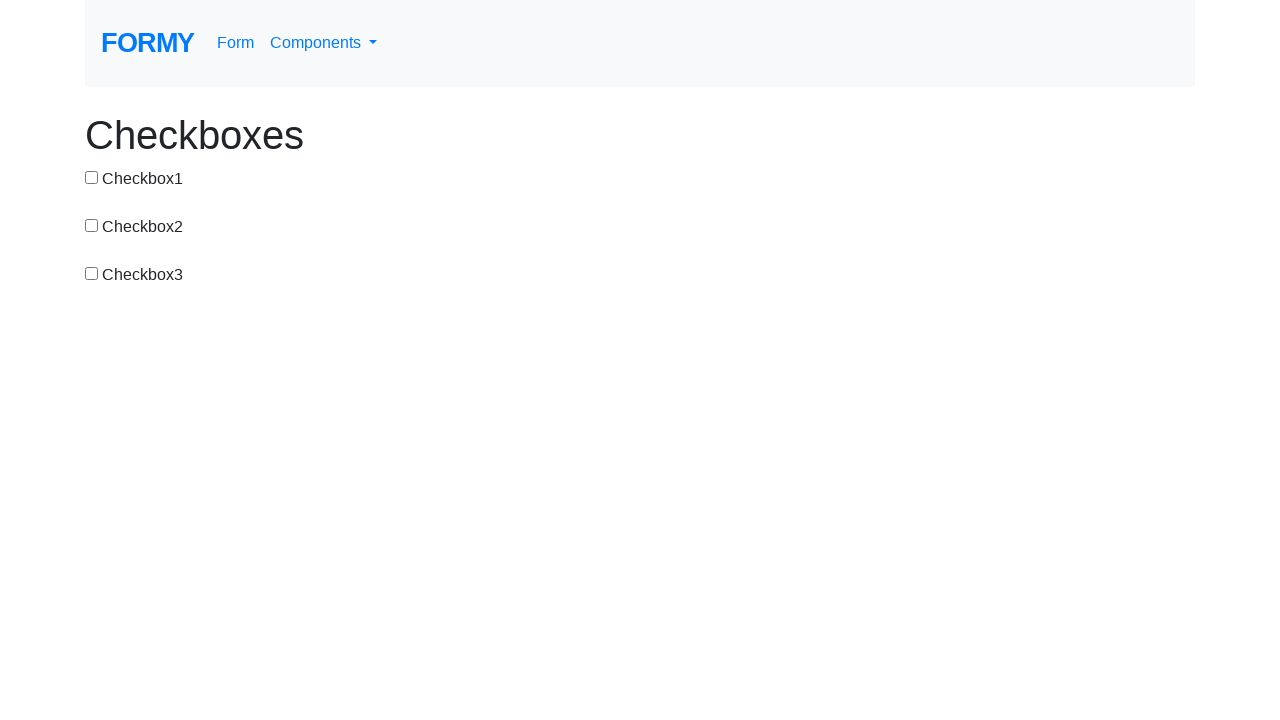

Clicked first checkbox using id selector at (92, 177) on #checkbox-1
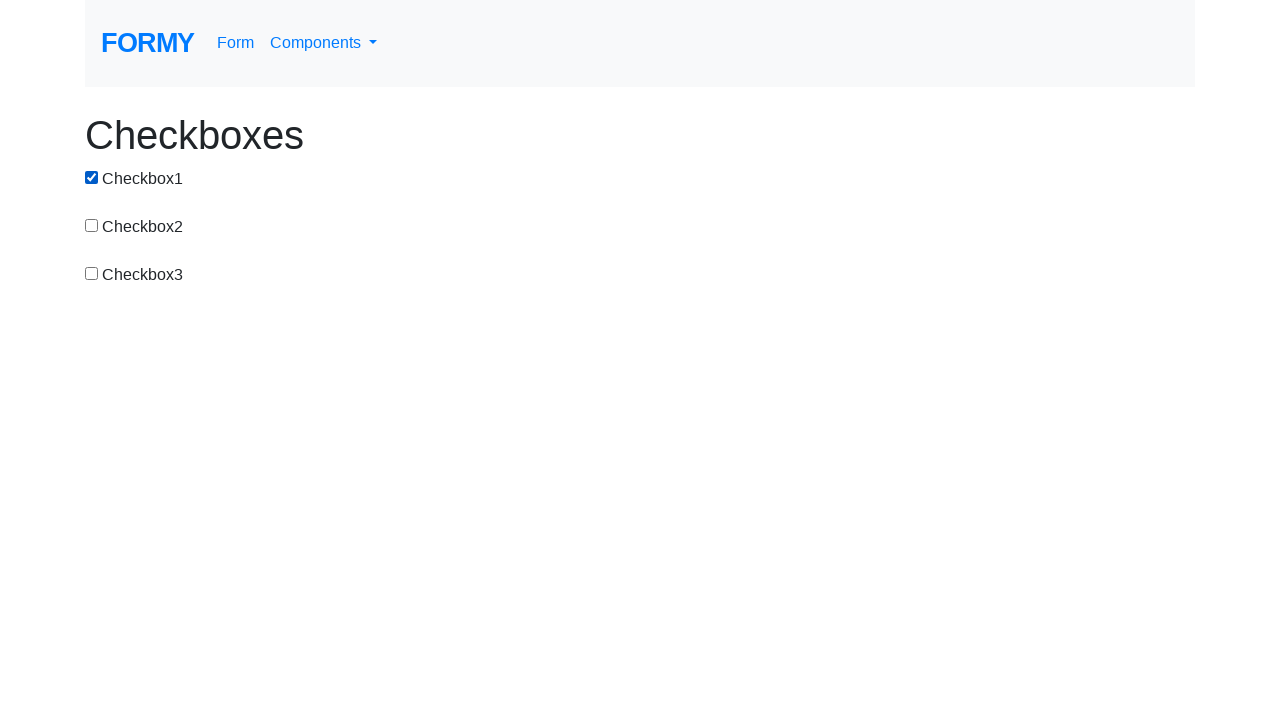

Clicked second checkbox using CSS selector at (92, 225) on input[value='checkbox-2']
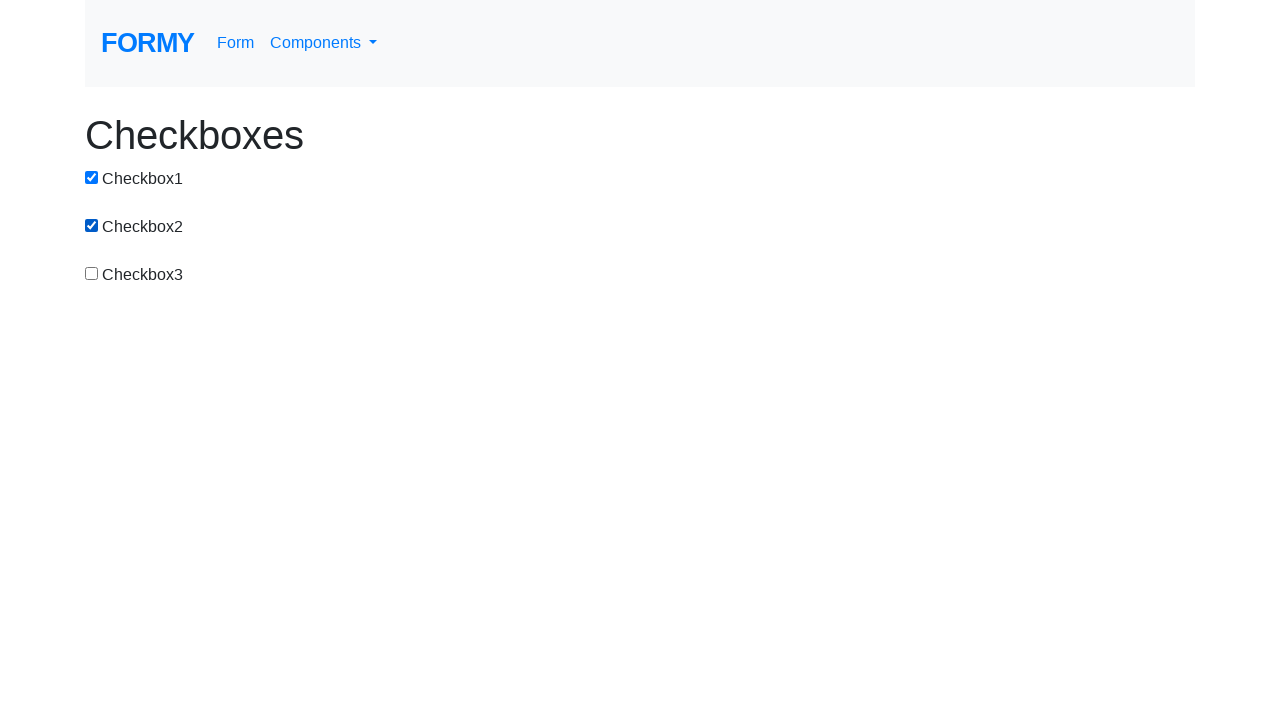

Clicked third checkbox using id selector at (92, 273) on #checkbox-3
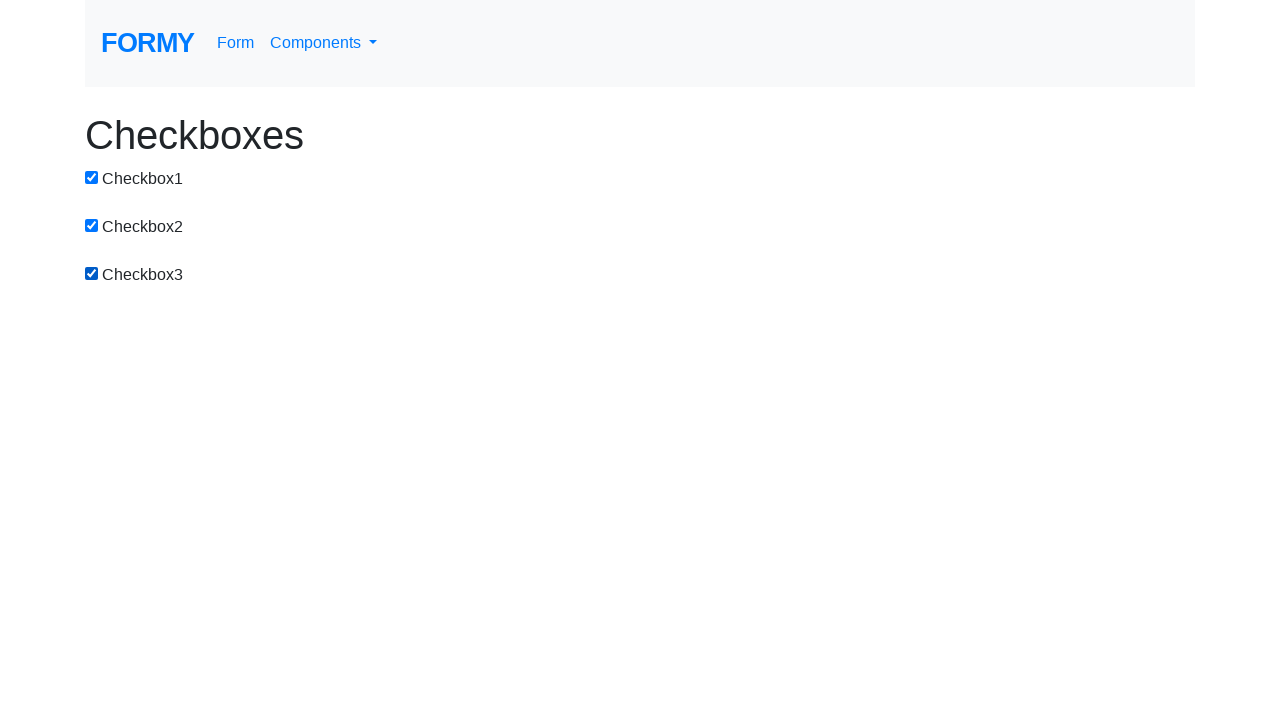

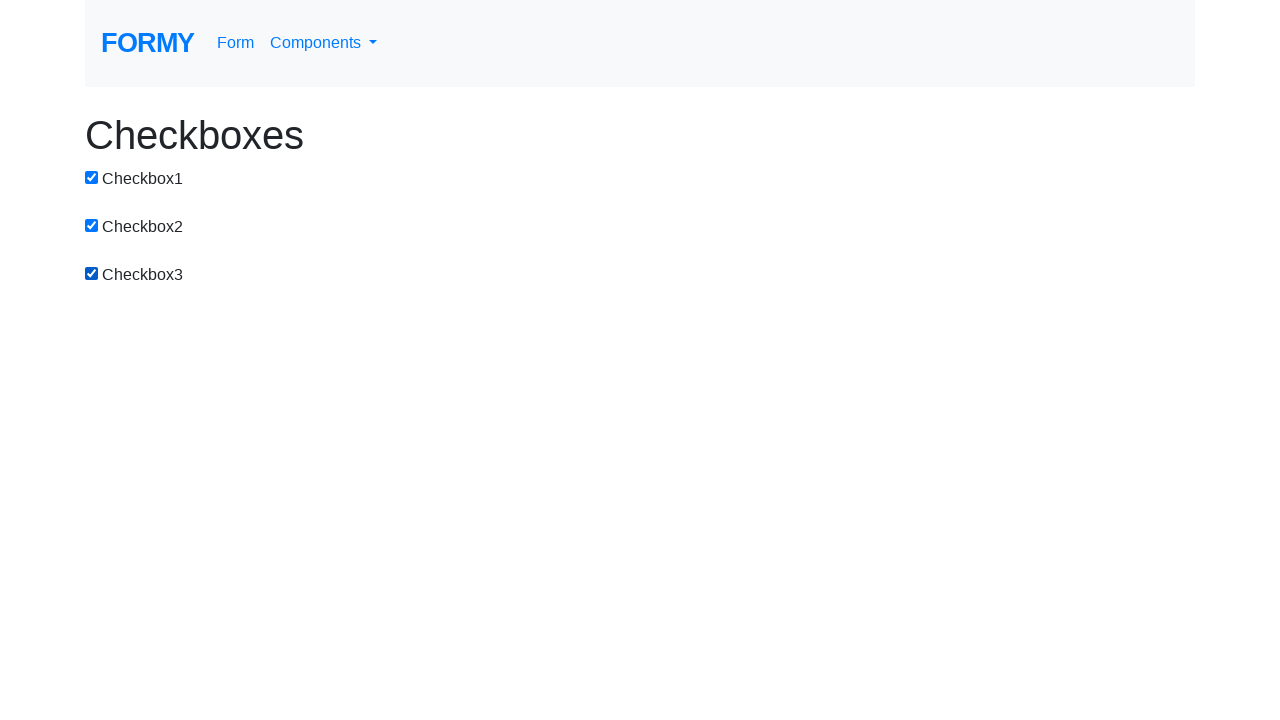